Tests drag-and-drop functionality by dragging an image element to two different drop target containers sequentially.

Starting URL: https://grotechminds.com/drag-and-drop/

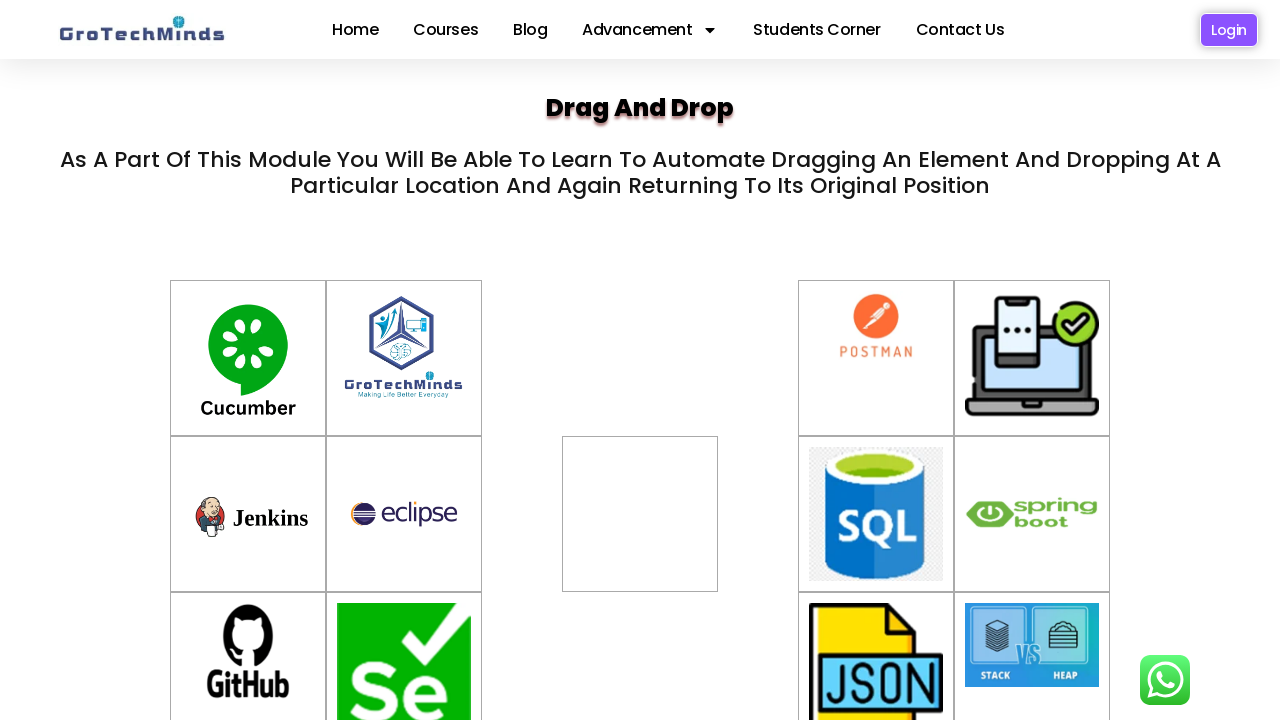

Located draggable image element with id 'drag4'
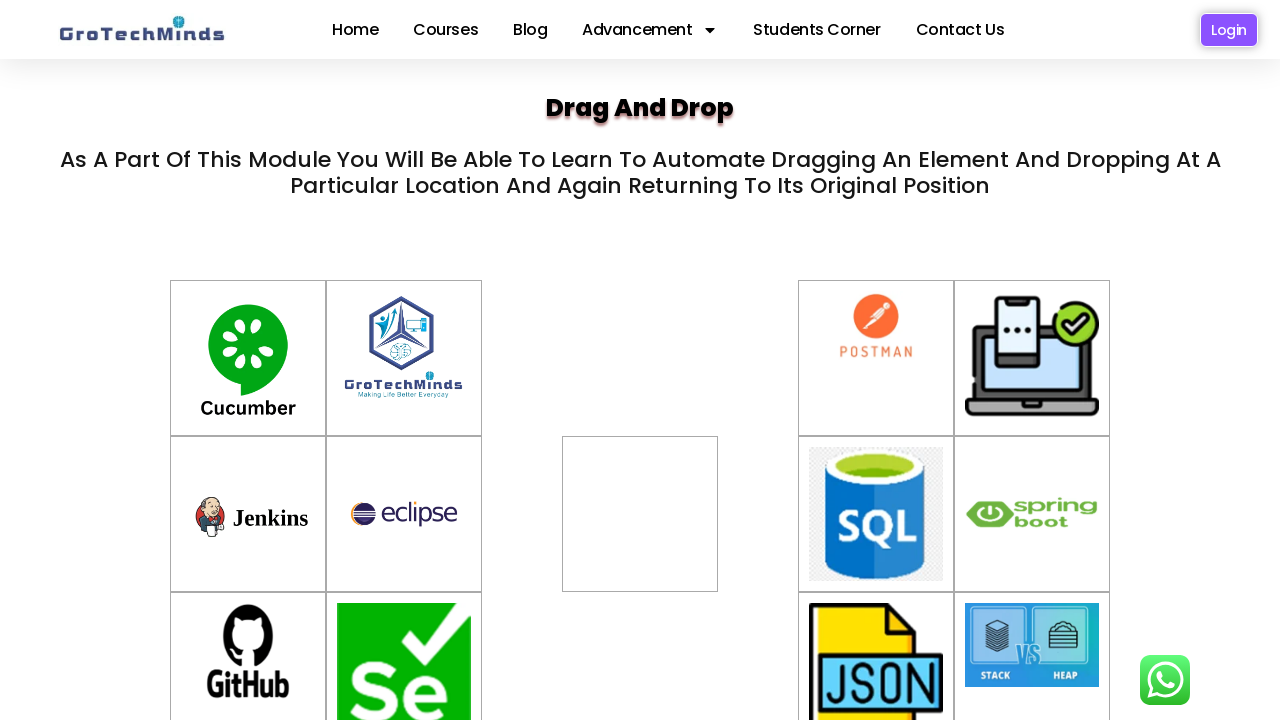

Located first drop target container with id 'div2'
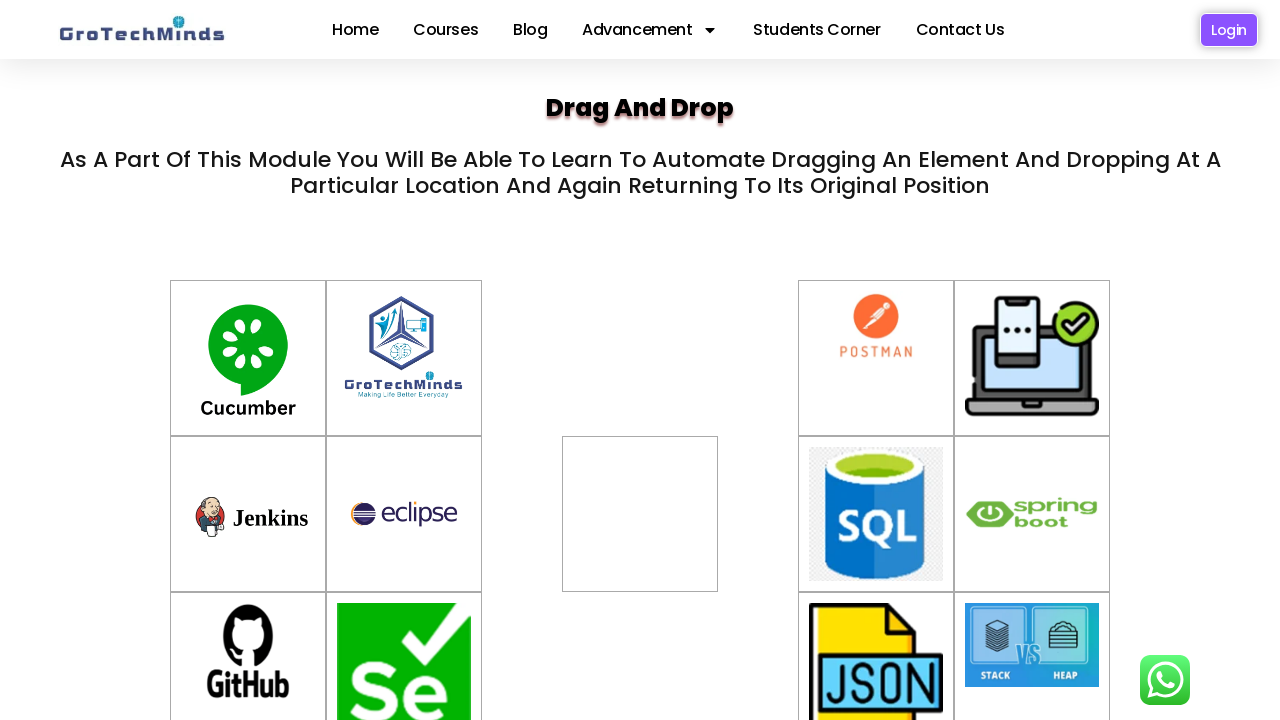

Dragged image element to first drop target (div2) at (640, 514)
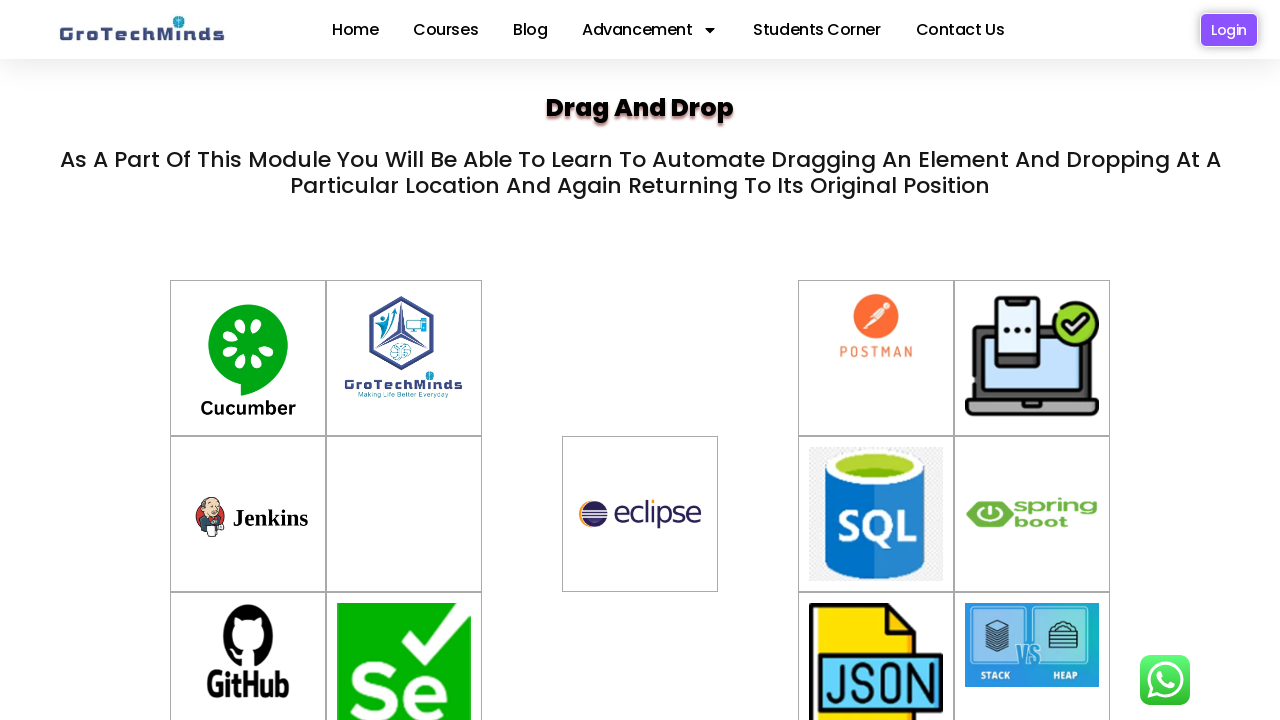

Waited 2 seconds for first drag-and-drop to complete
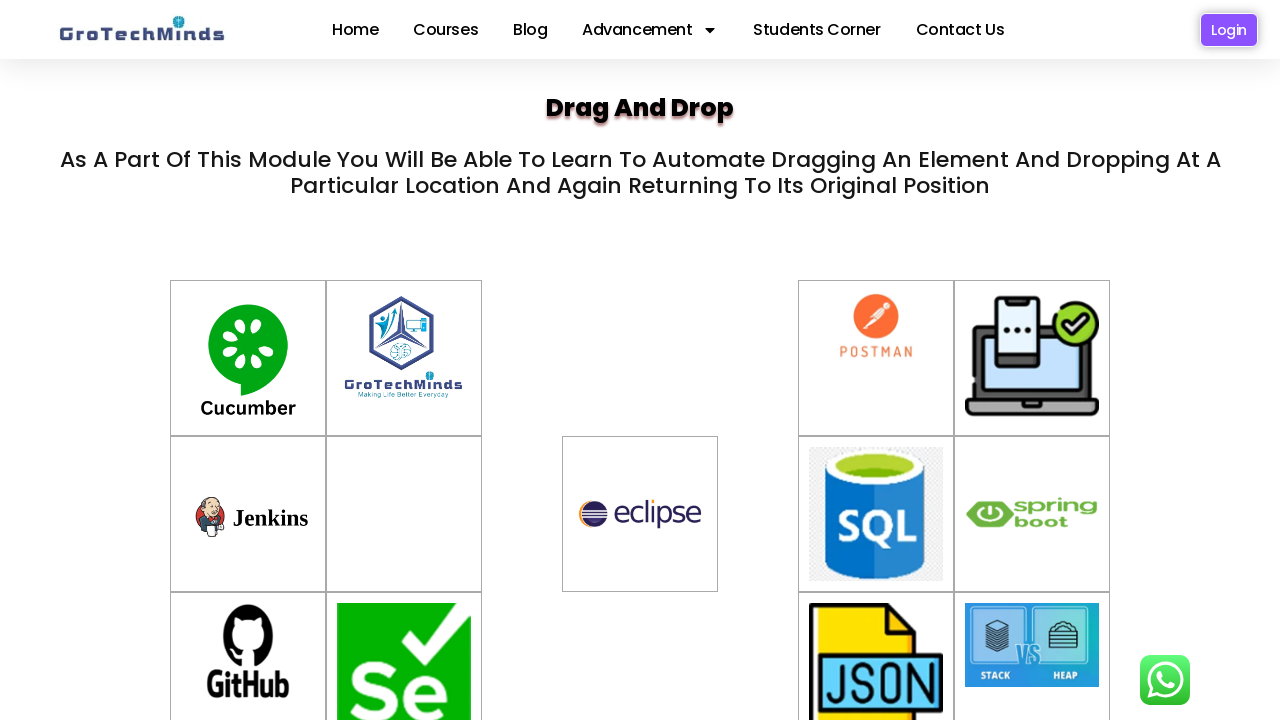

Located second drop target container with id 'container-3'
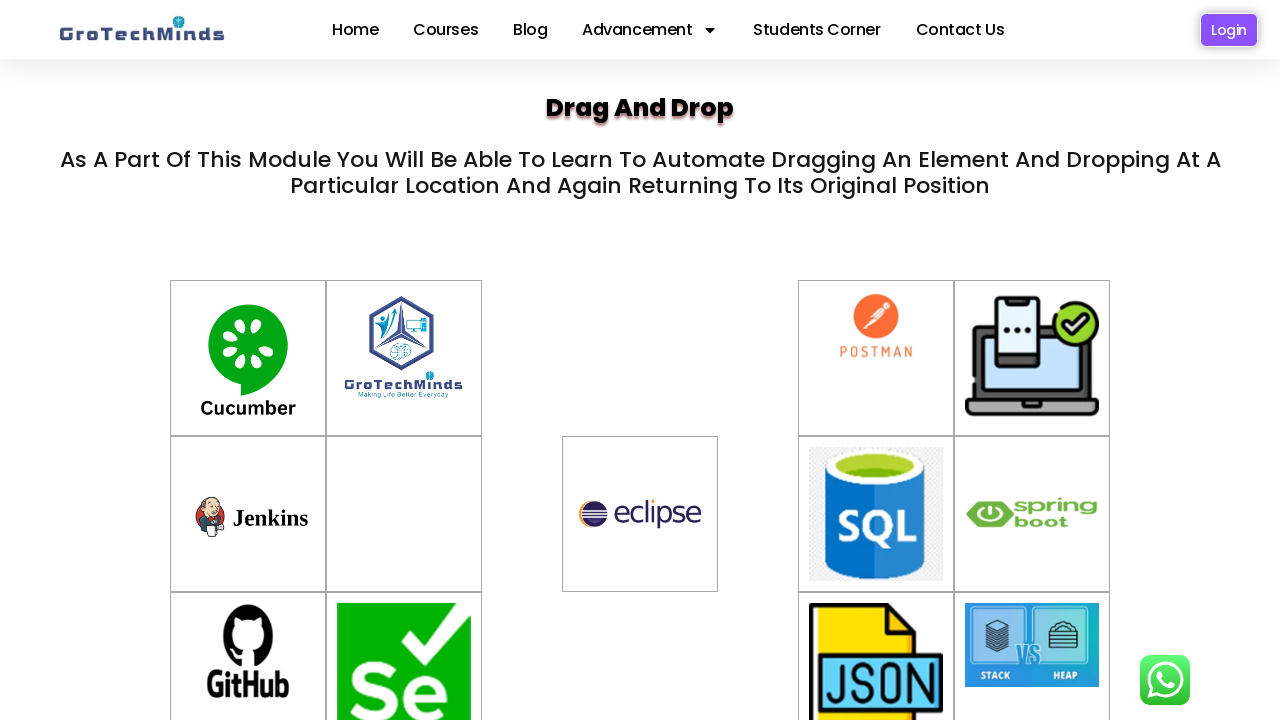

Dragged image element to second drop target (container-3) at (404, 514)
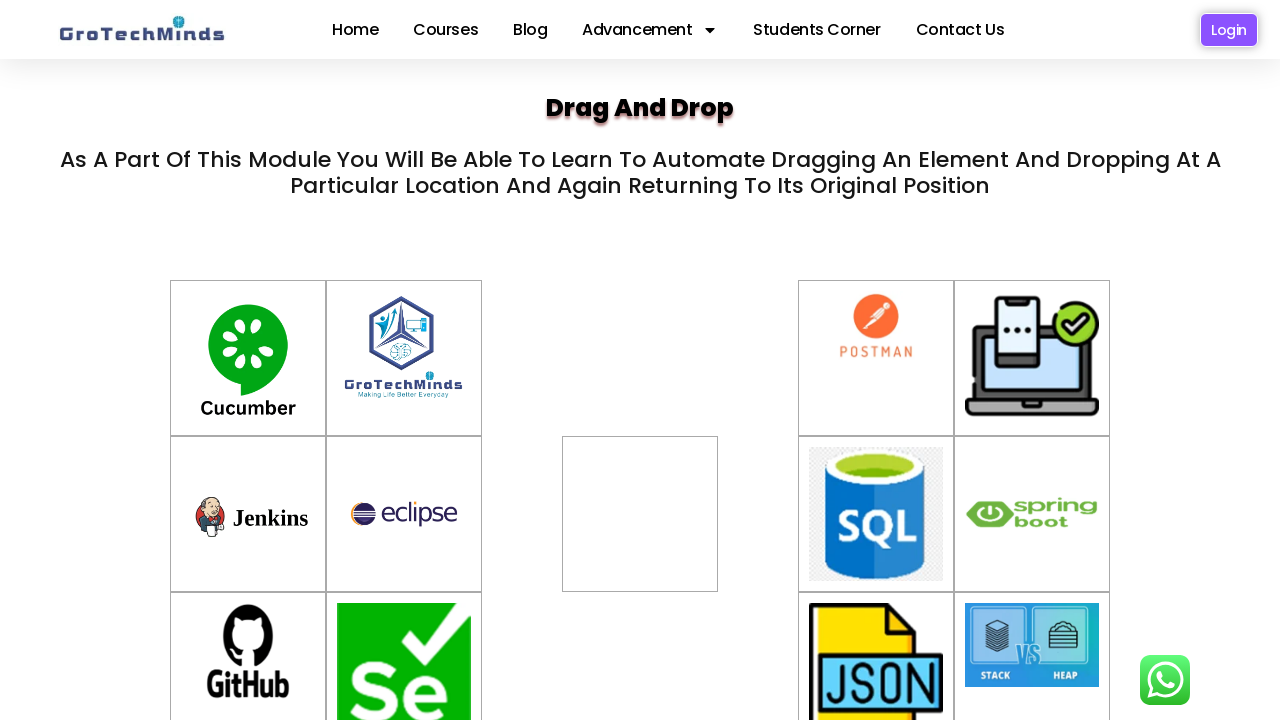

Waited 2 seconds for second drag-and-drop to complete
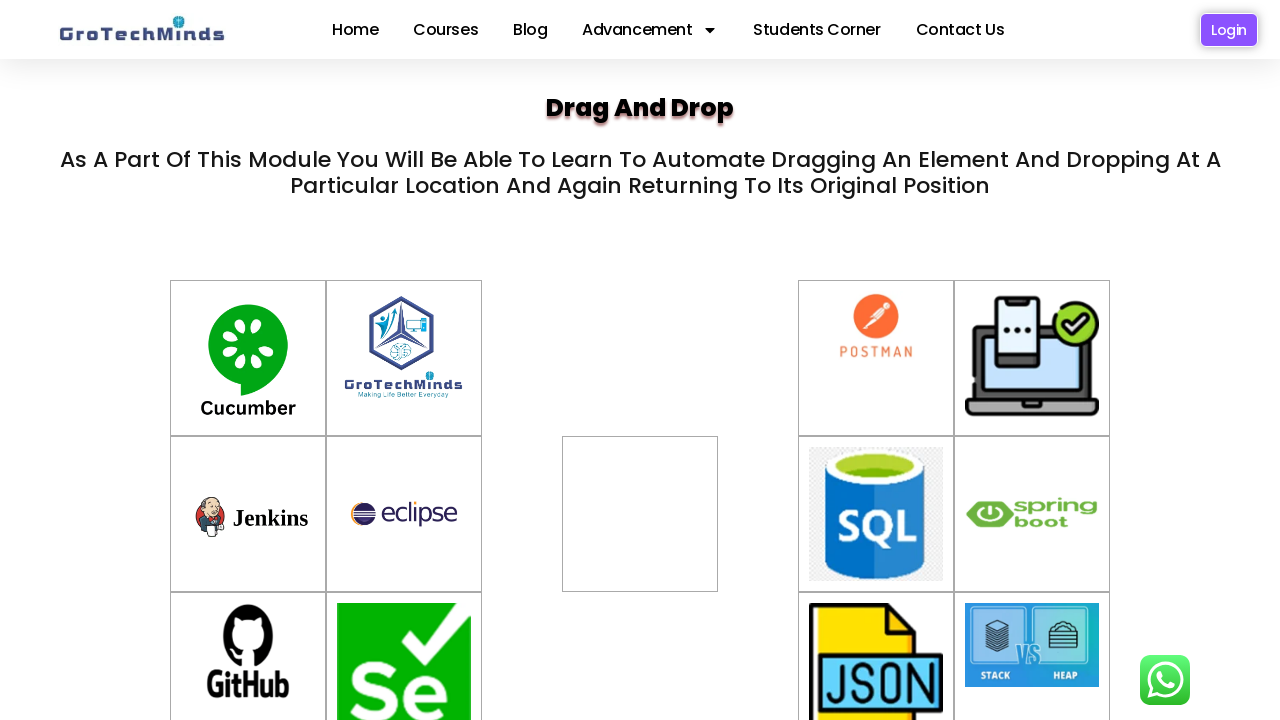

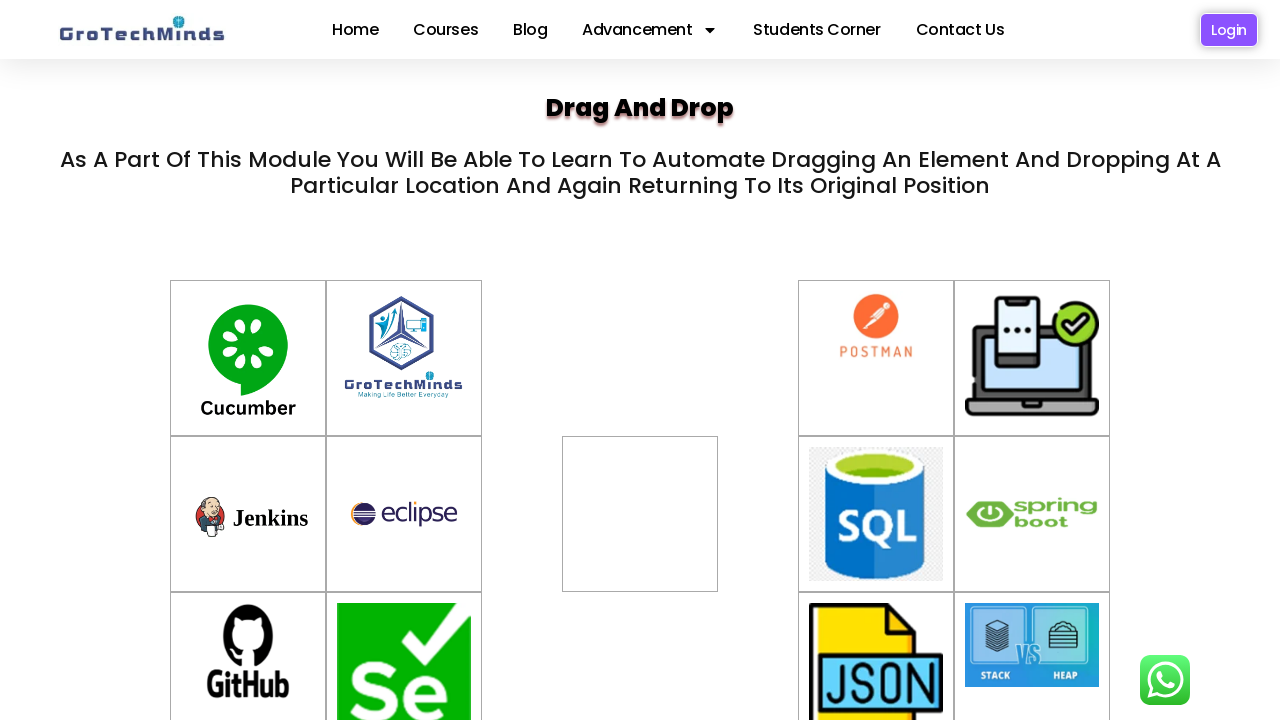